Tests dropdown menu interaction by clicking a dropdown button and then clicking the Gmail link within the dropdown

Starting URL: http://omayo.blogspot.com/

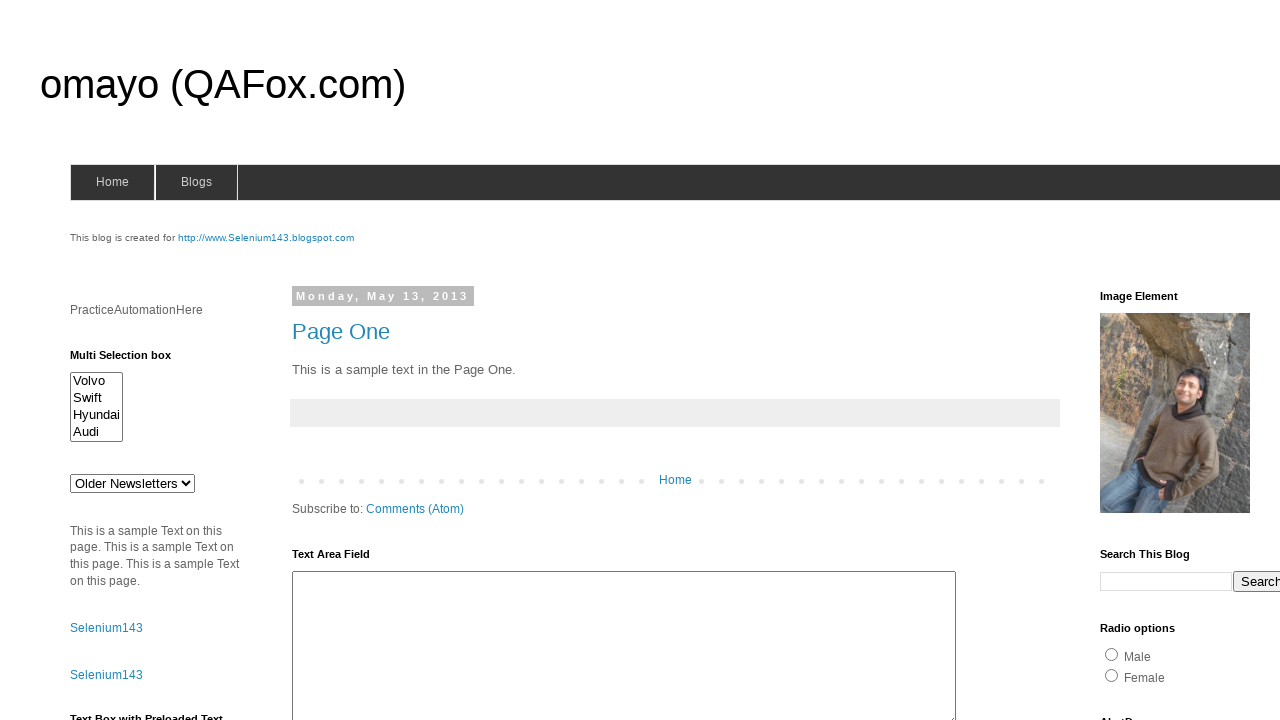

Clicked dropdown button to open menu at (1227, 360) on button.dropbtn
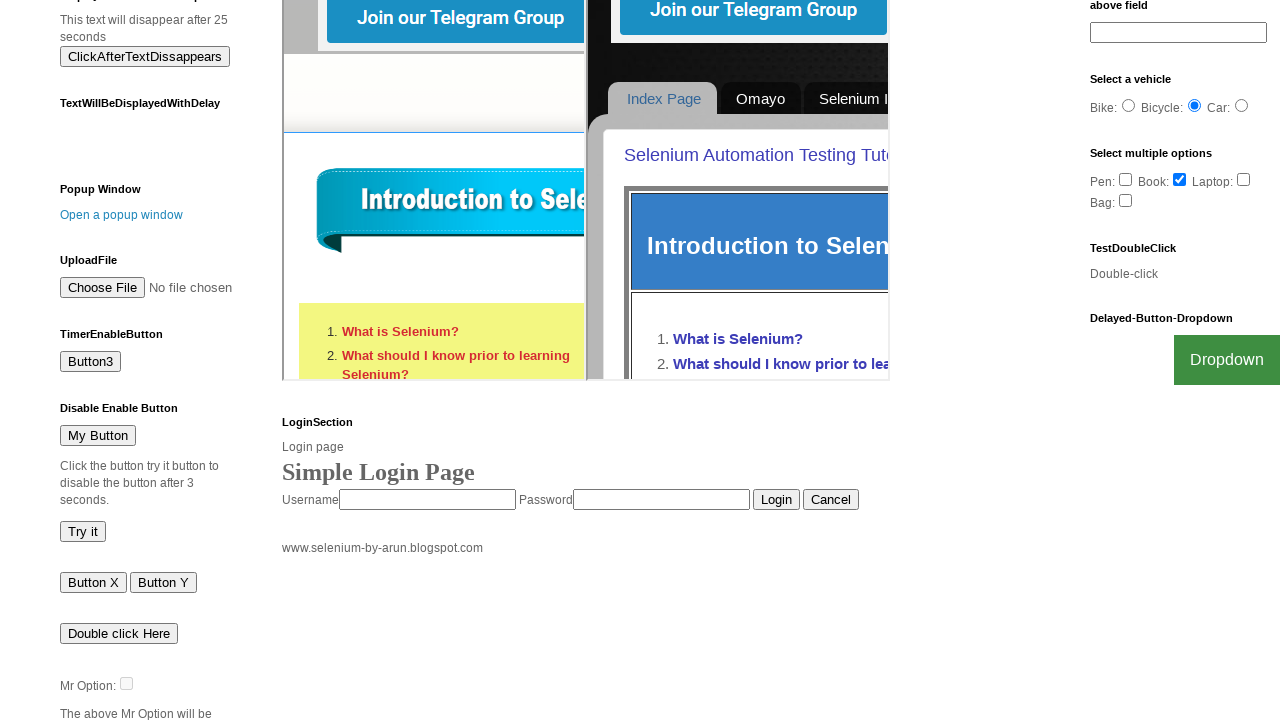

Clicked Gmail link in dropdown menu at (1200, 700) on a:text('Gmail')
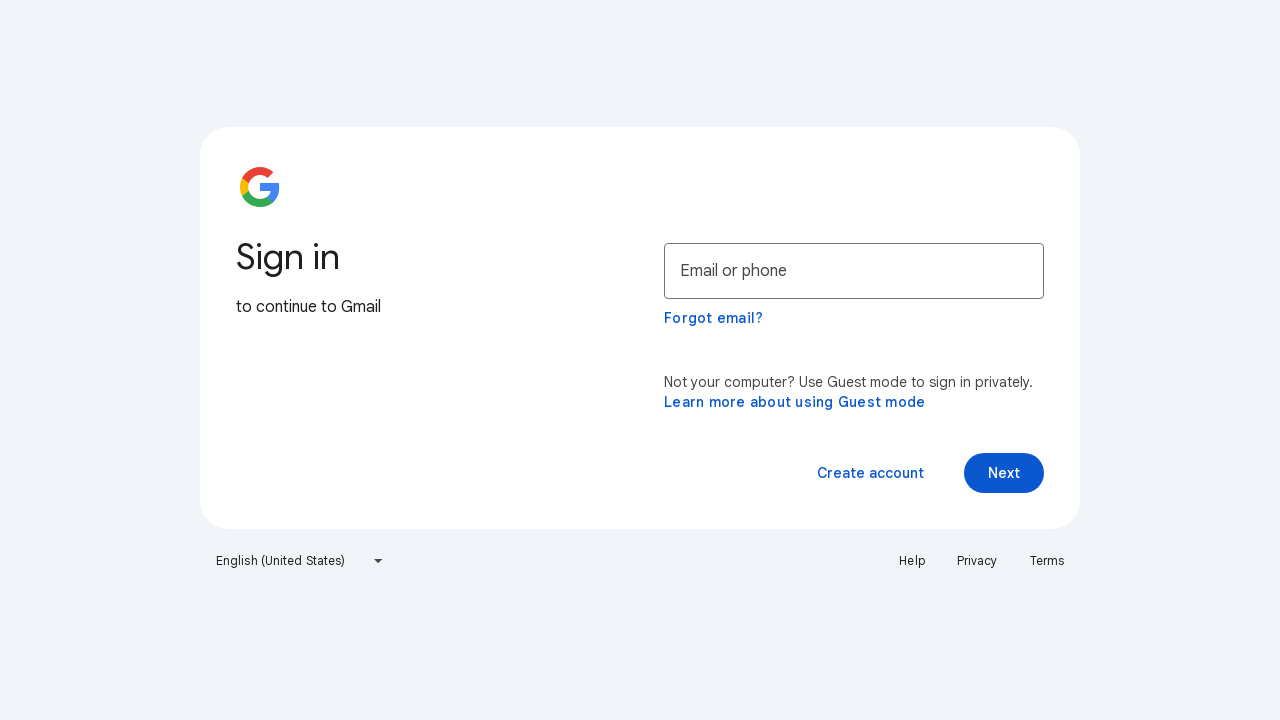

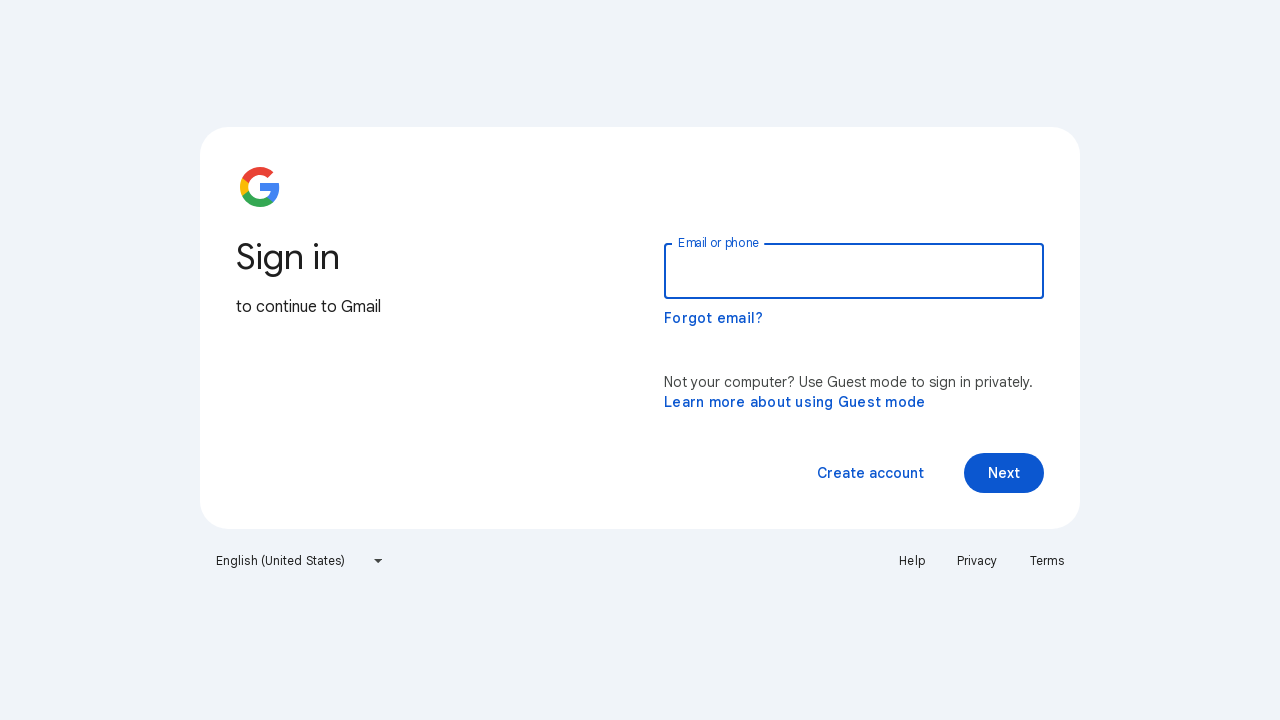